Tests clicking a button and then pressing keyboard shortcut Control+A on Mozilla's accessibility test page.

Starting URL: https://www-archive.mozilla.org/projects/ui/accessibility/unix/testcase/html/#Button_Test_Cases

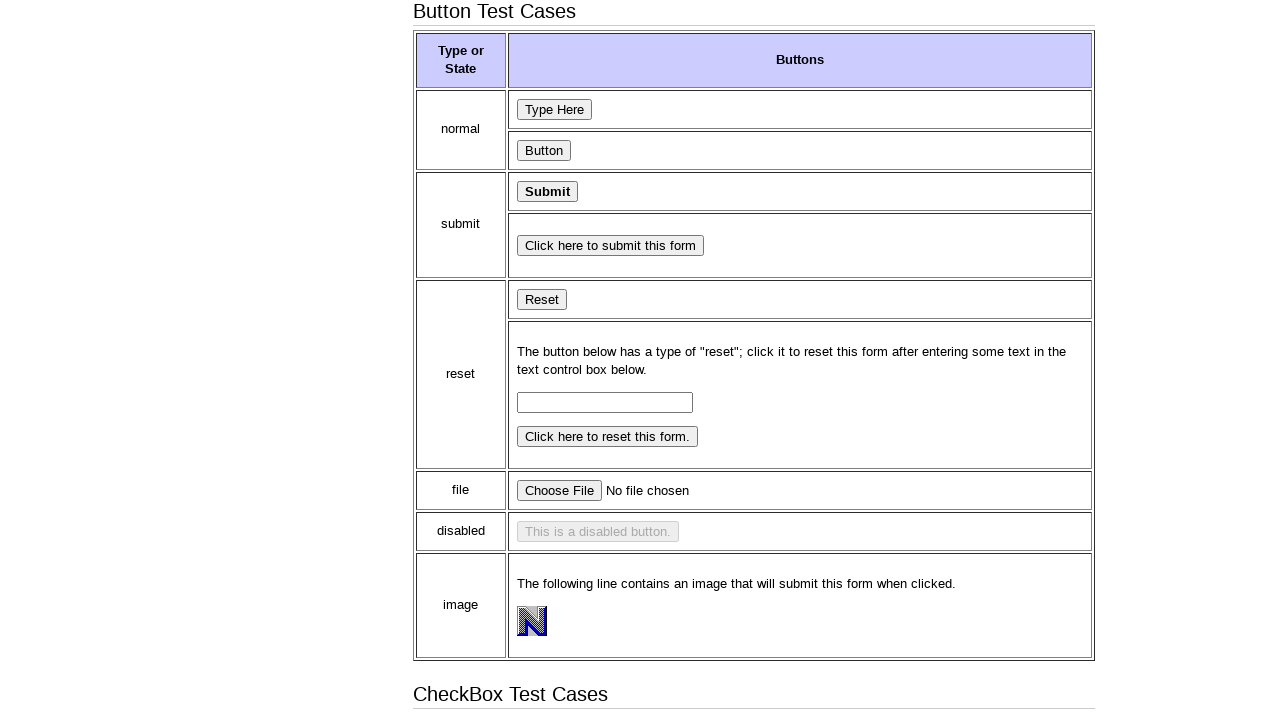

Clicked button B1 on Mozilla accessibility test page at (554, 109) on xpath=//button[@name='B1']
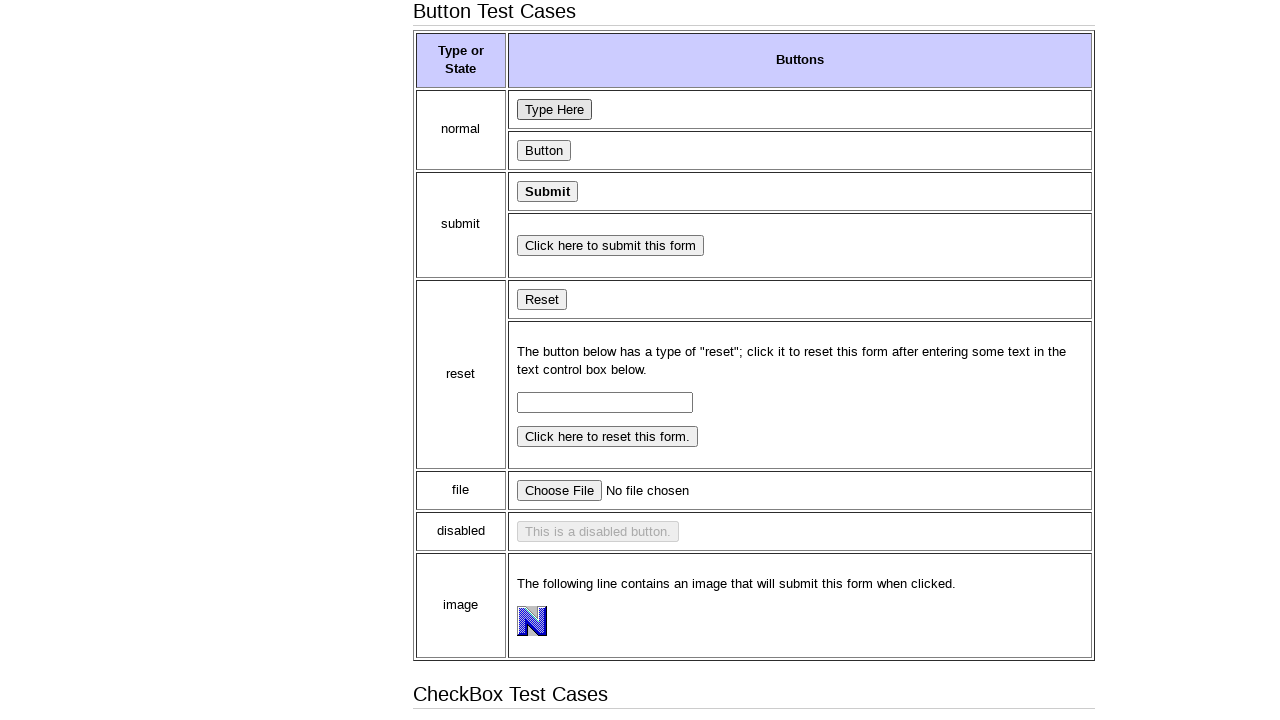

Pressed keyboard shortcut Control+A
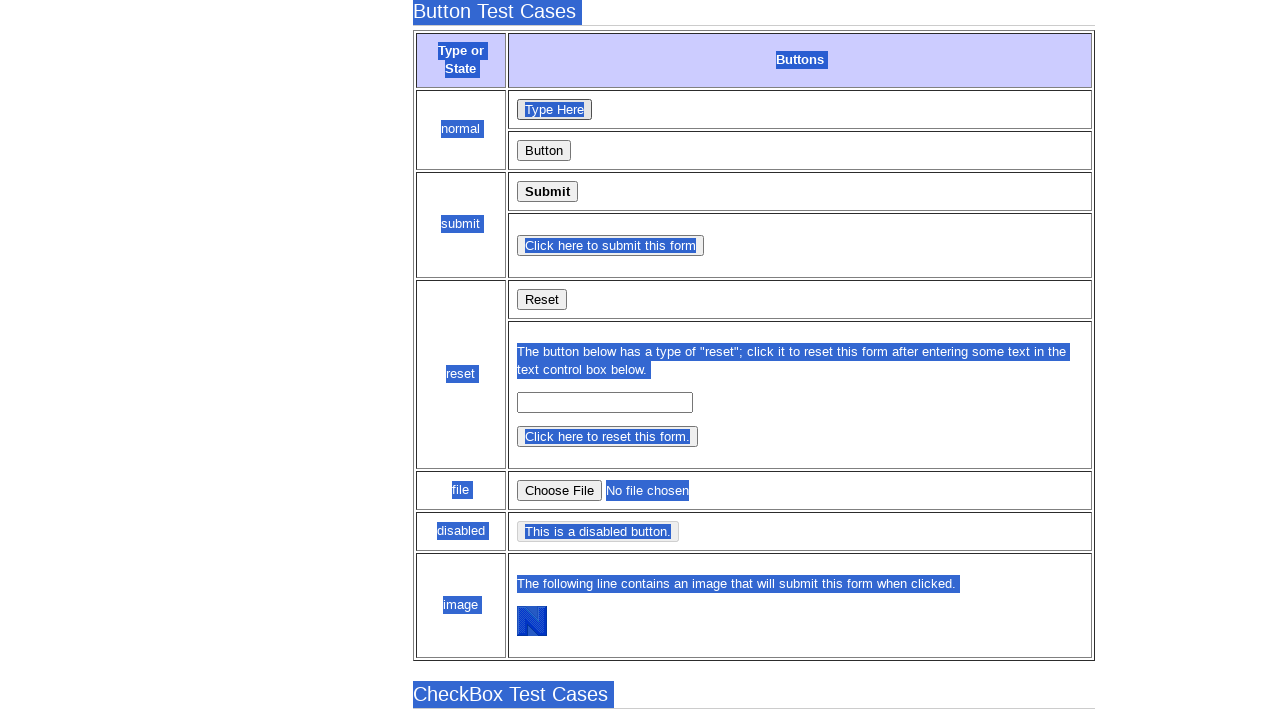

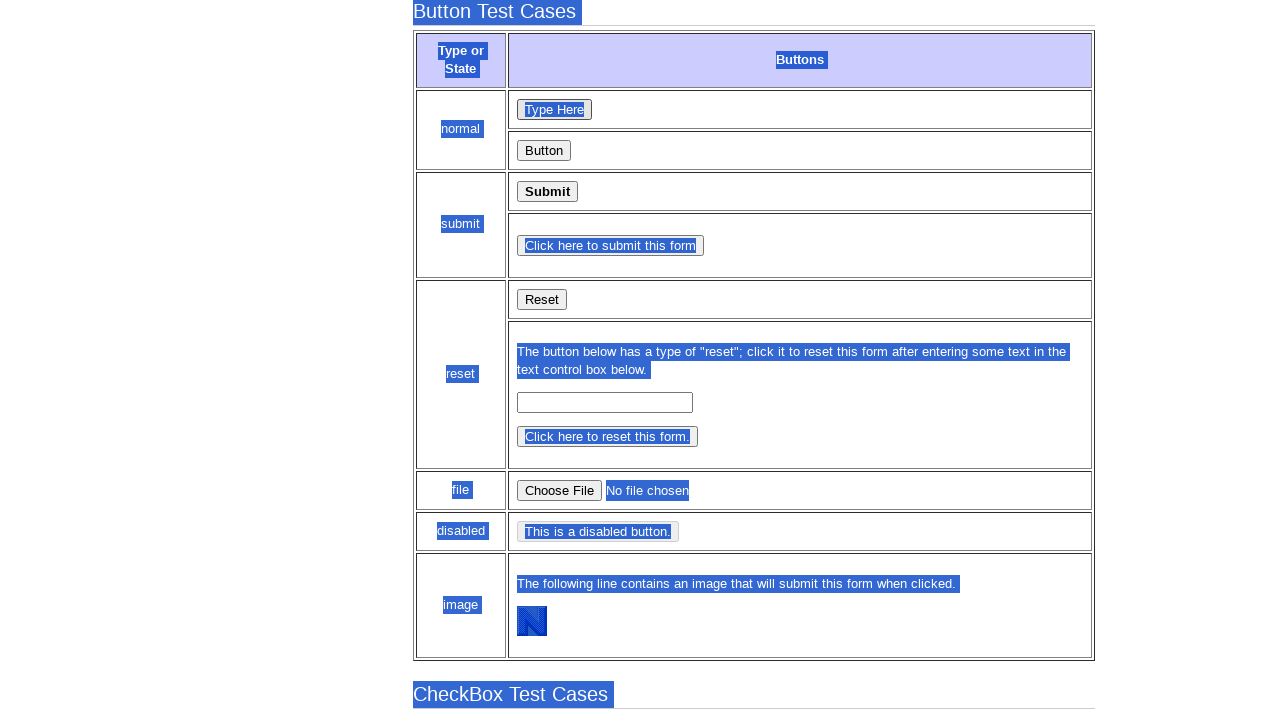